Navigates from homepage to the plates catalog page and verifies the page title

Starting URL: https://yantrakeramika.ru/

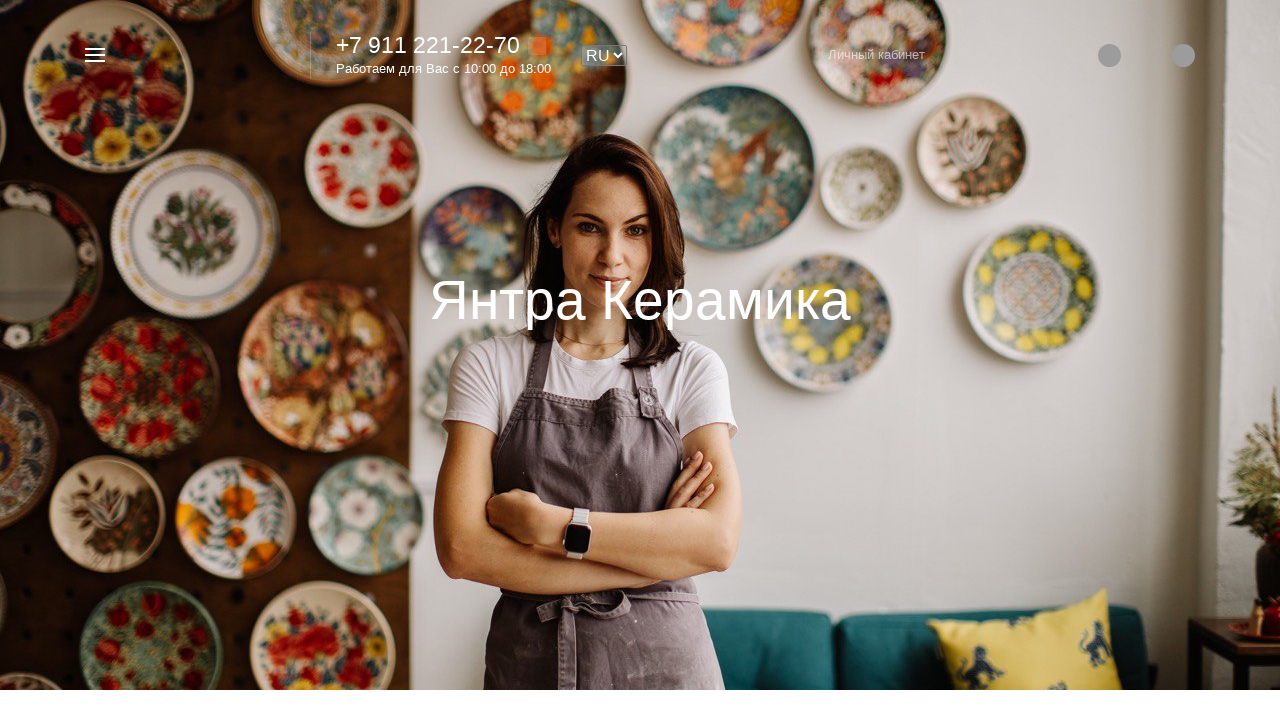

Navigated to plates catalog page at https://yantrakeramika.ru/catalog/Tarelki/
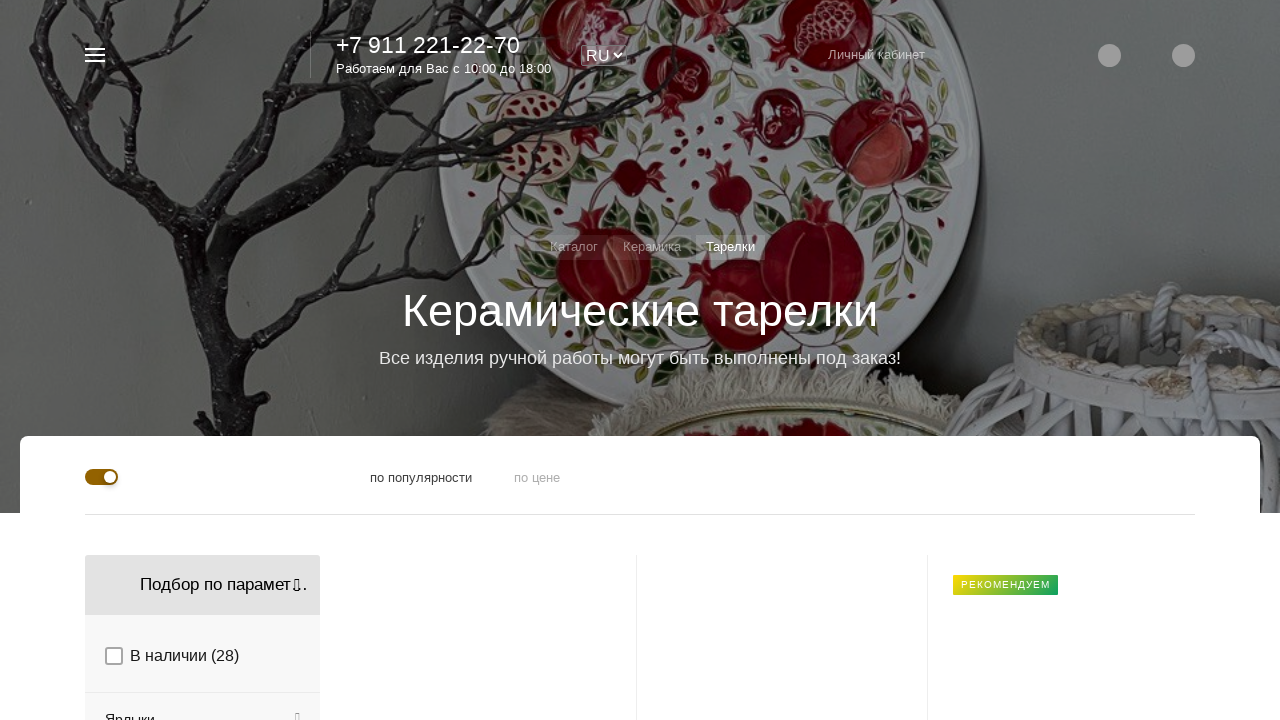

Waited for DOM content loaded state
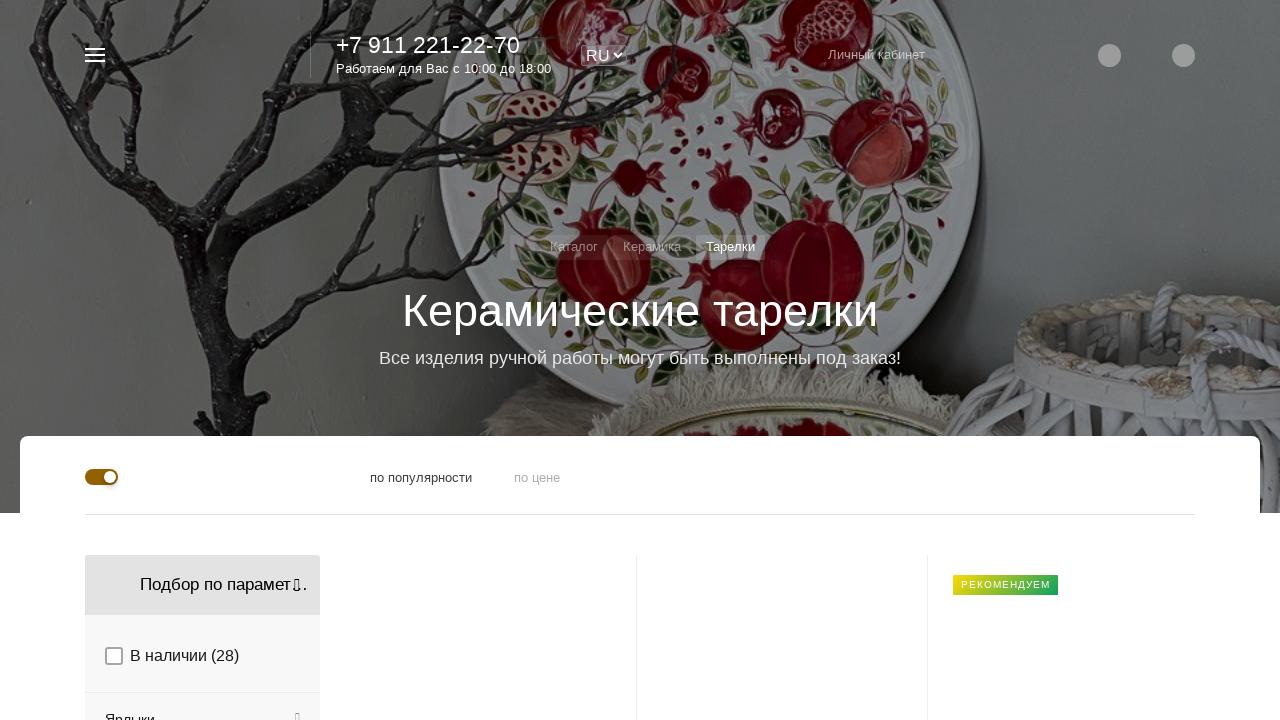

Verified page title matches expected 'Керамические тарелки в подарок, под заказ и в наличии'
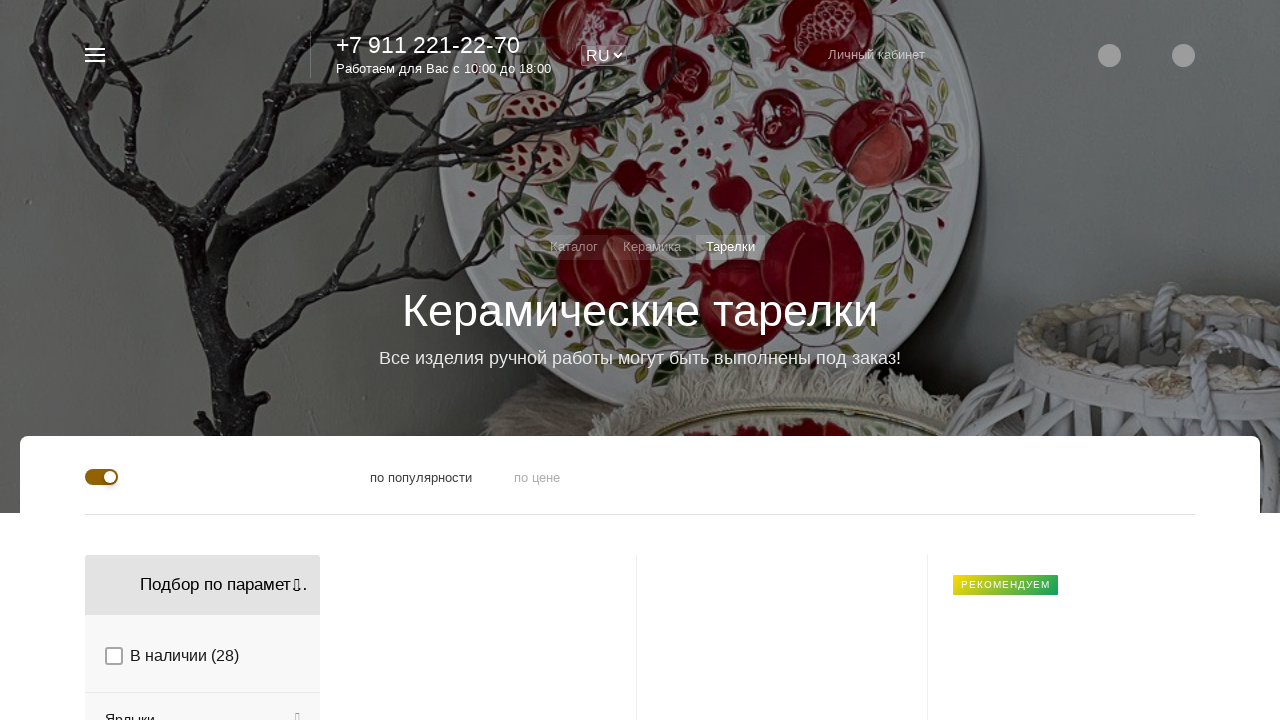

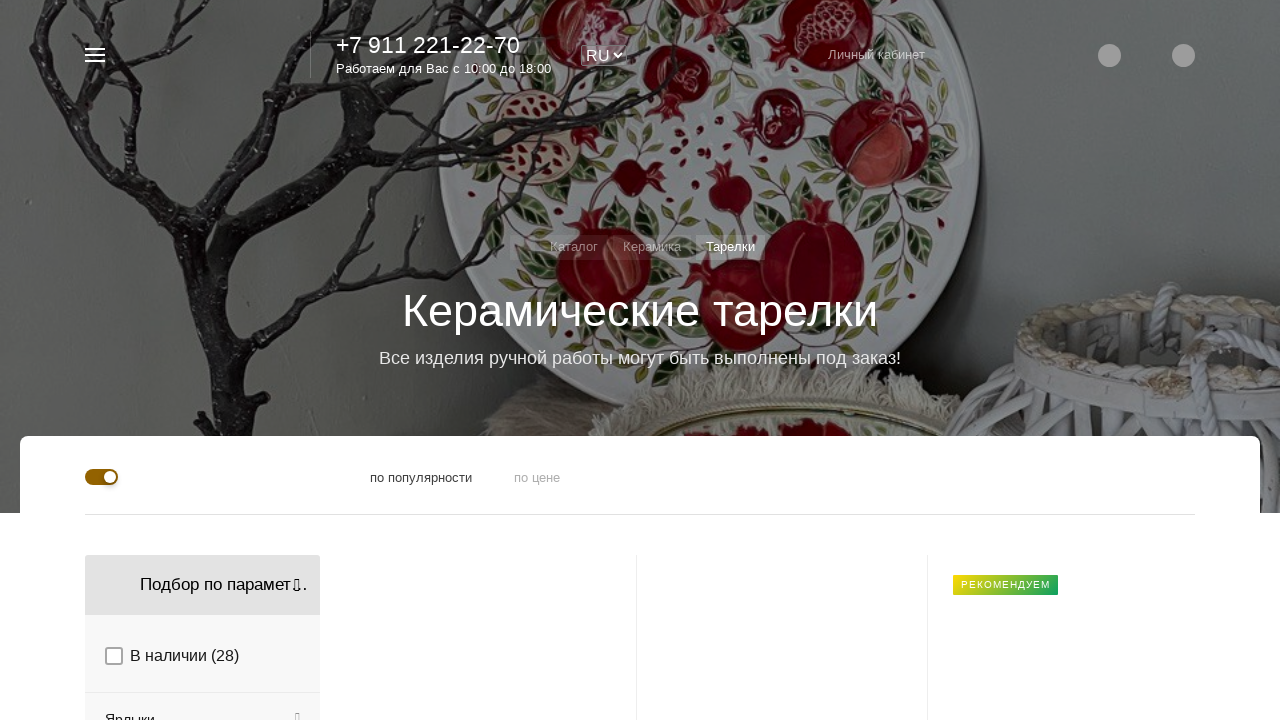